Fills a long text area with Lorem Ipsum text

Starting URL: https://igorsmasc.github.io/formularios_atividade_selenium/

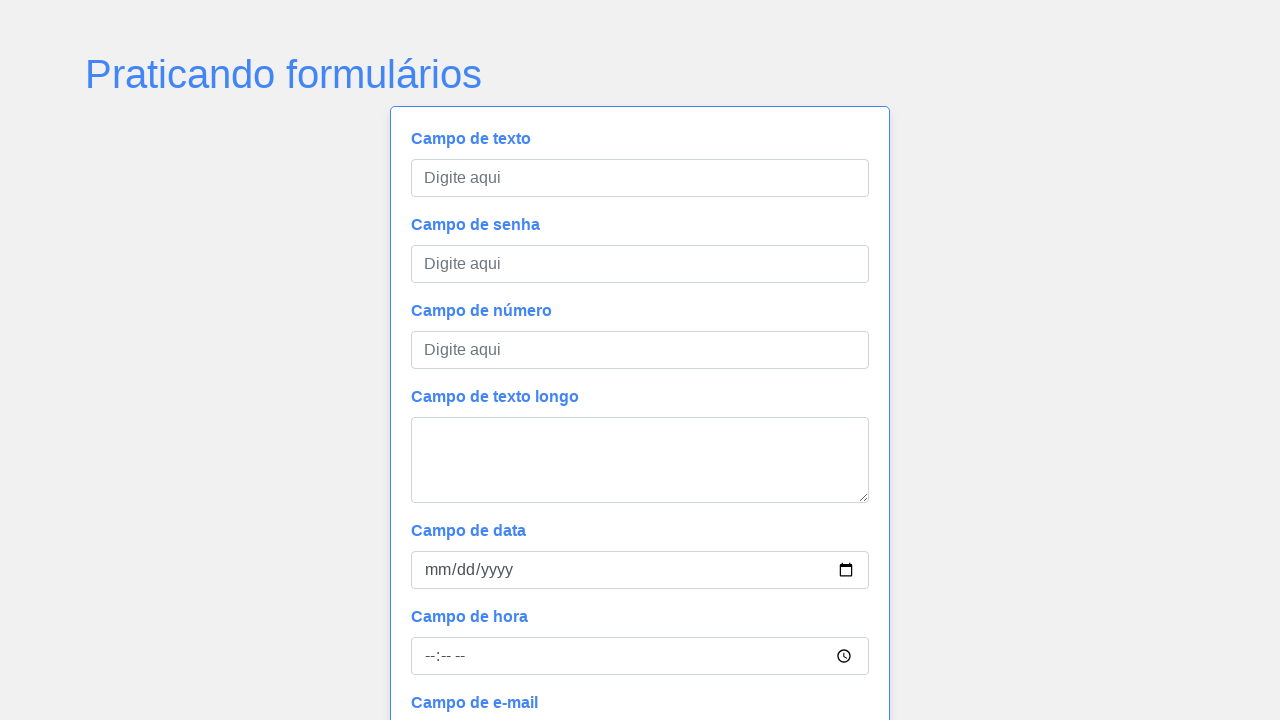

Filled long text area with Lorem Ipsum text on #campoTextoLongo
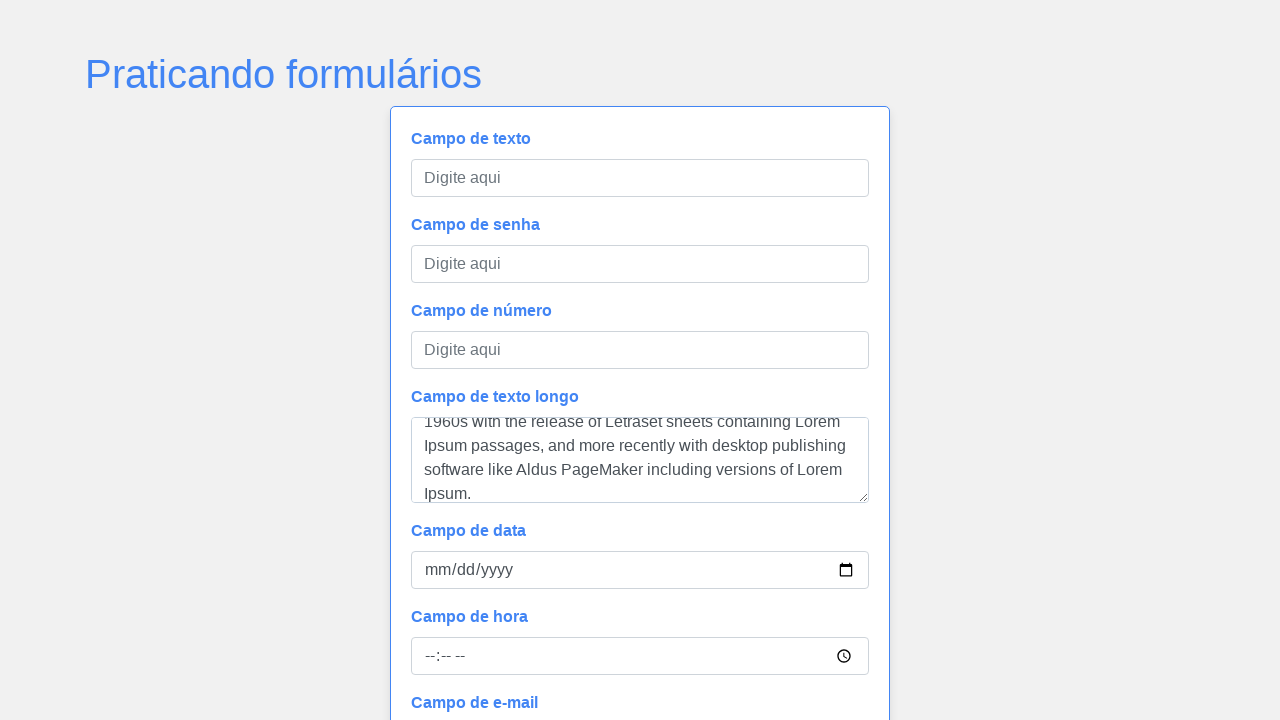

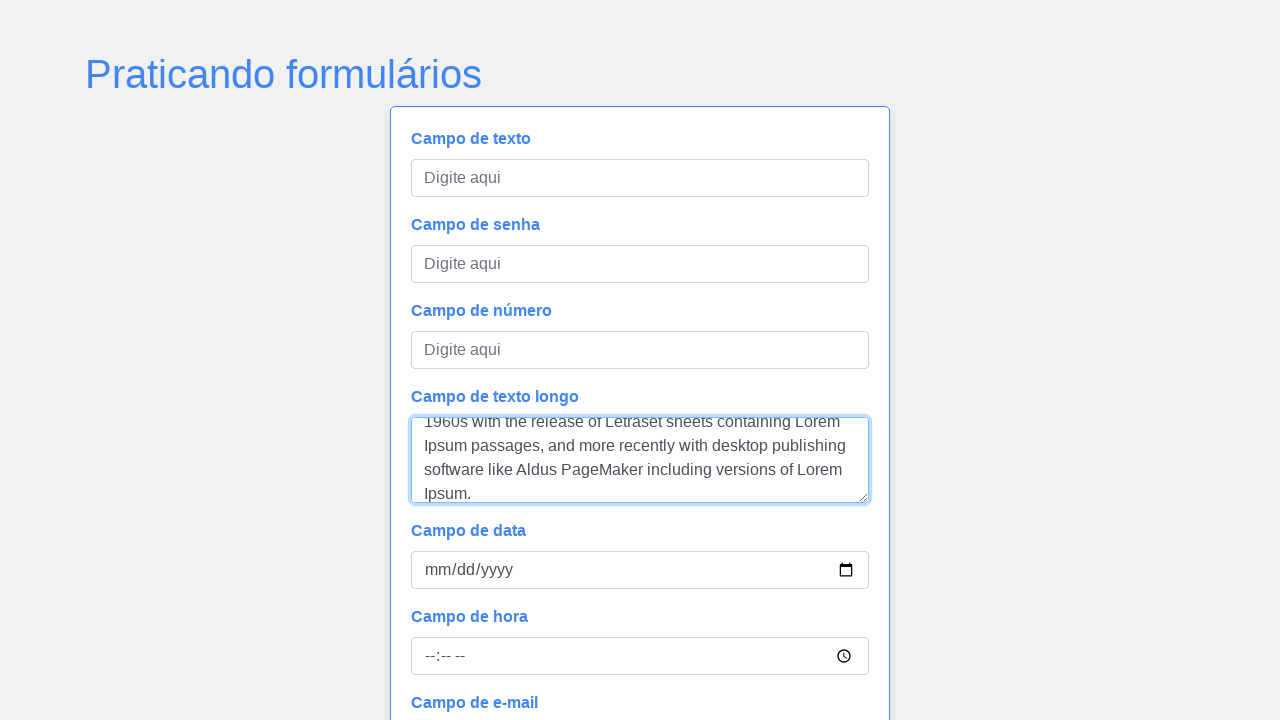